Tests that a todo item is removed when edited to an empty string

Starting URL: https://demo.playwright.dev/todomvc

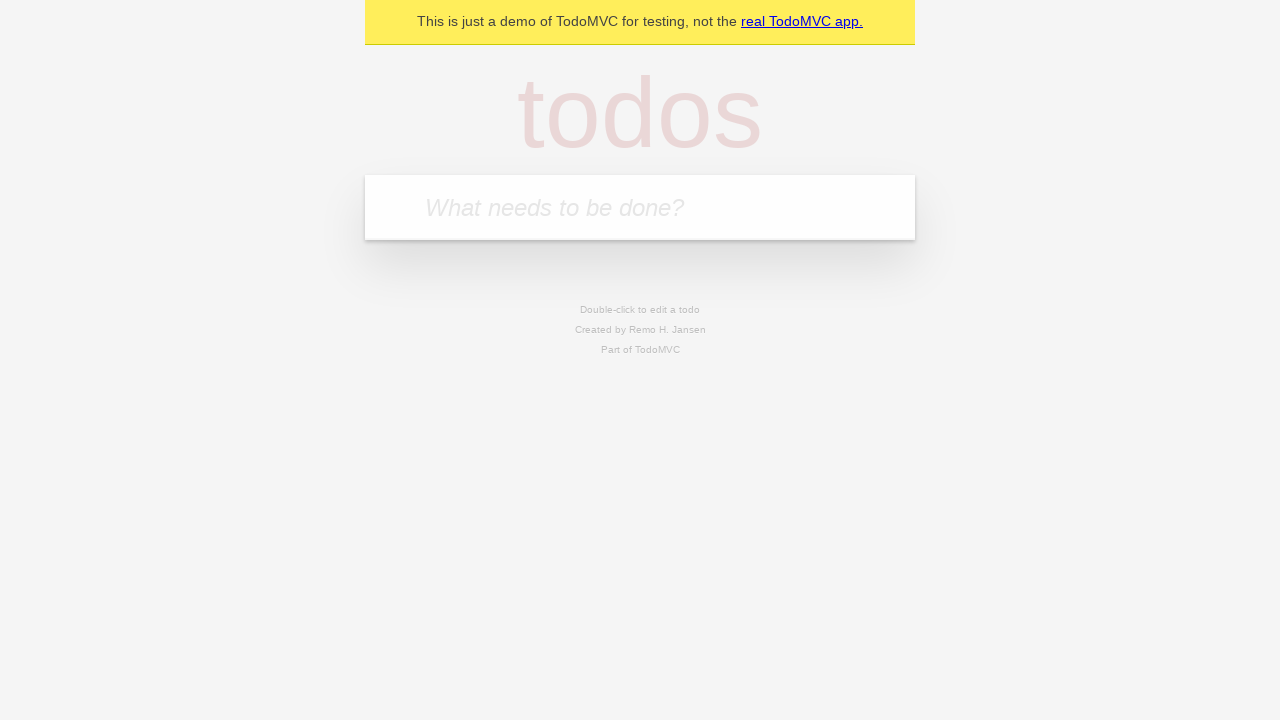

Filled todo input with 'buy some cheese' on internal:attr=[placeholder="What needs to be done?"i]
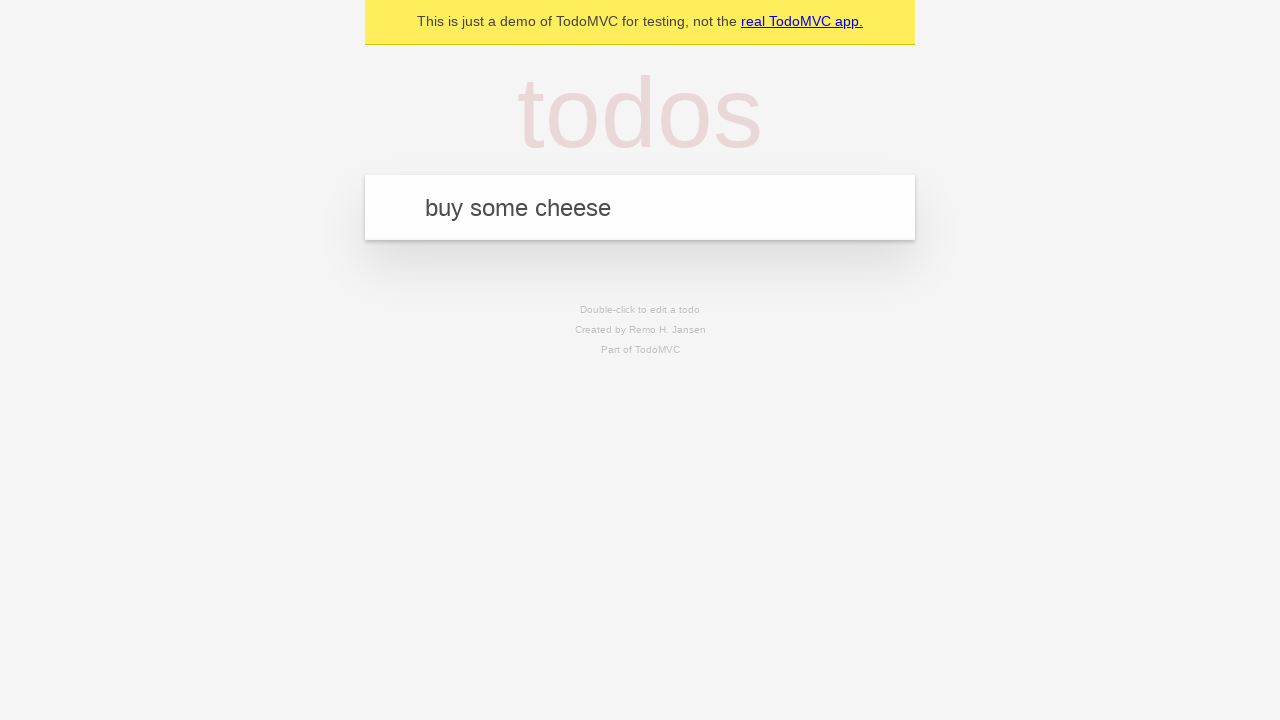

Pressed Enter to add first todo item on internal:attr=[placeholder="What needs to be done?"i]
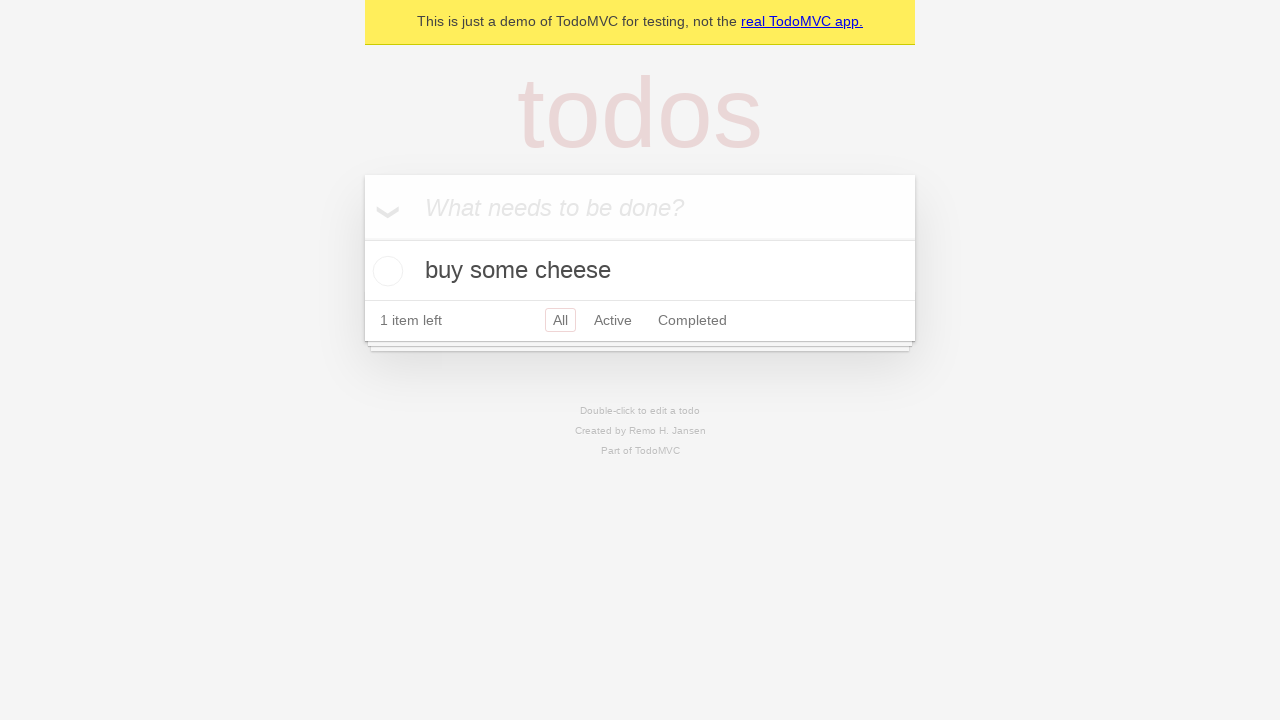

Filled todo input with 'feed the cat' on internal:attr=[placeholder="What needs to be done?"i]
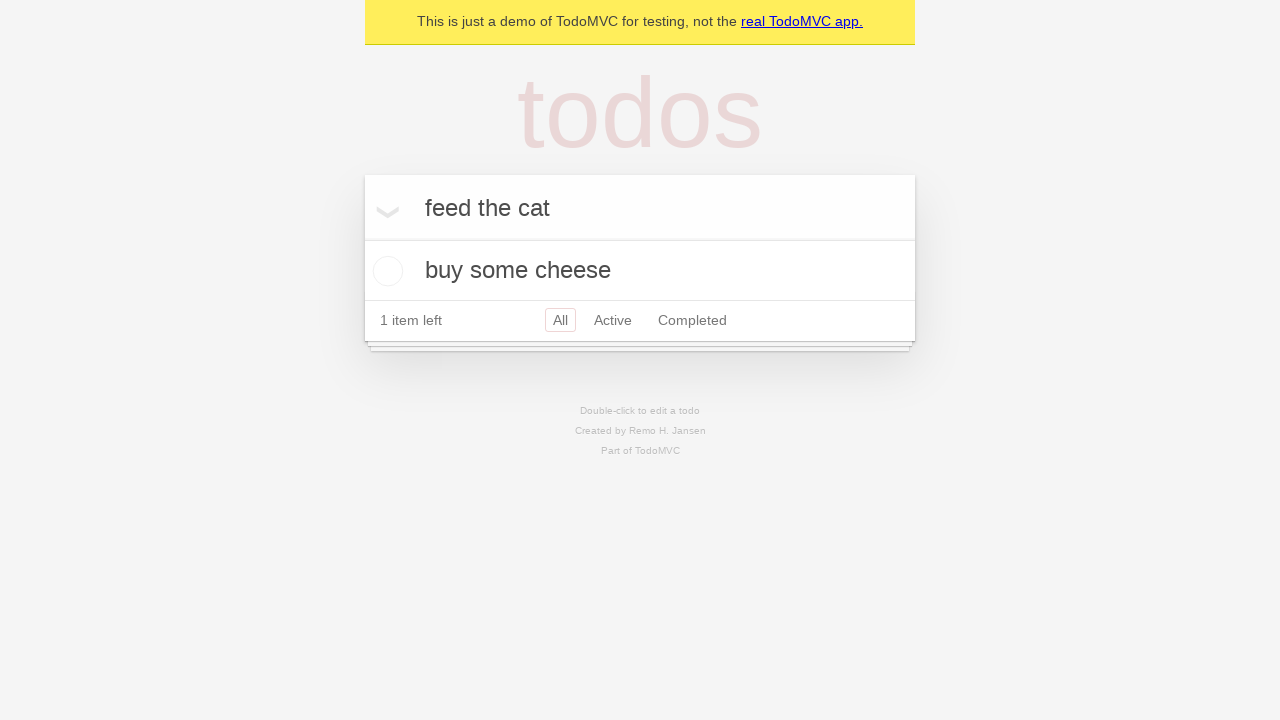

Pressed Enter to add second todo item on internal:attr=[placeholder="What needs to be done?"i]
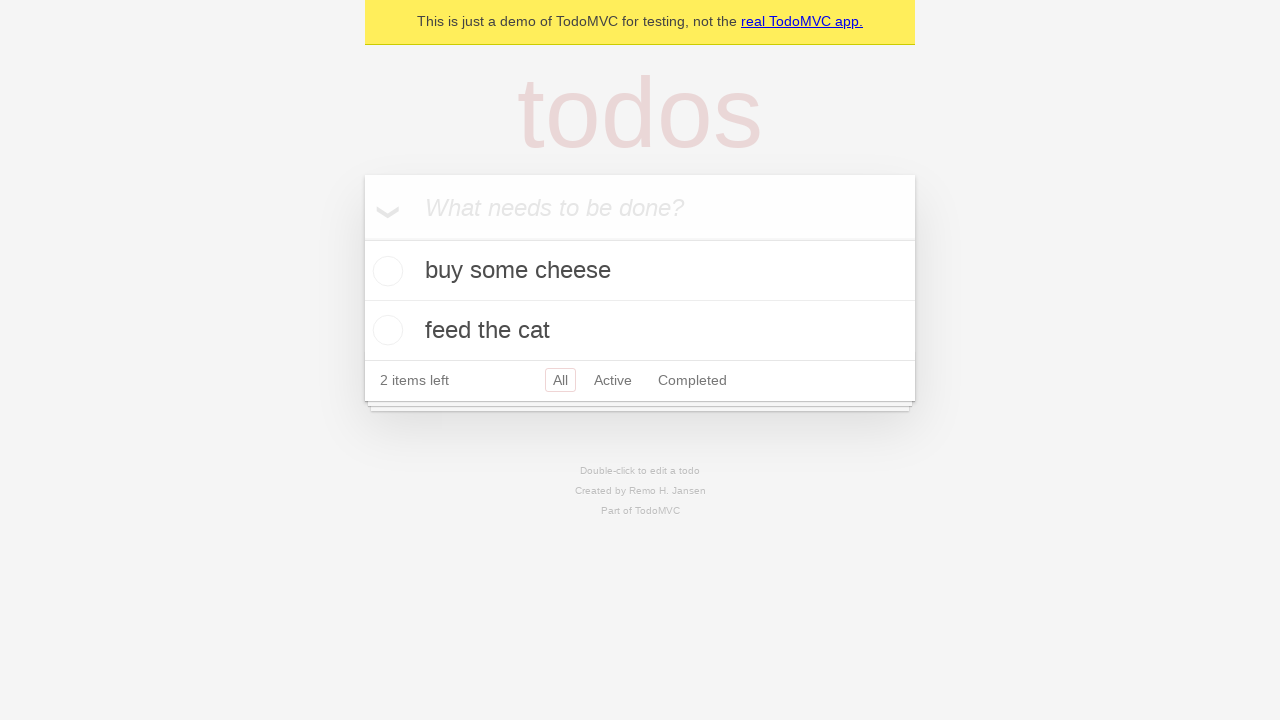

Filled todo input with 'book a doctors appointment' on internal:attr=[placeholder="What needs to be done?"i]
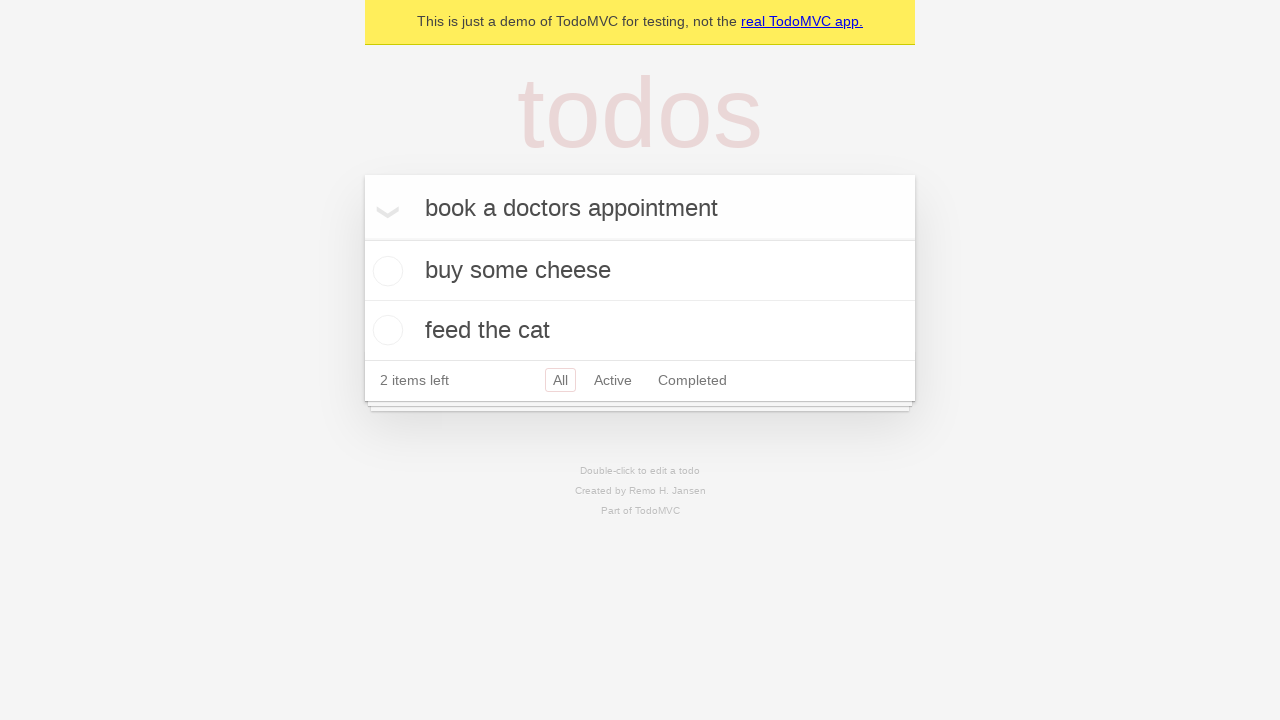

Pressed Enter to add third todo item on internal:attr=[placeholder="What needs to be done?"i]
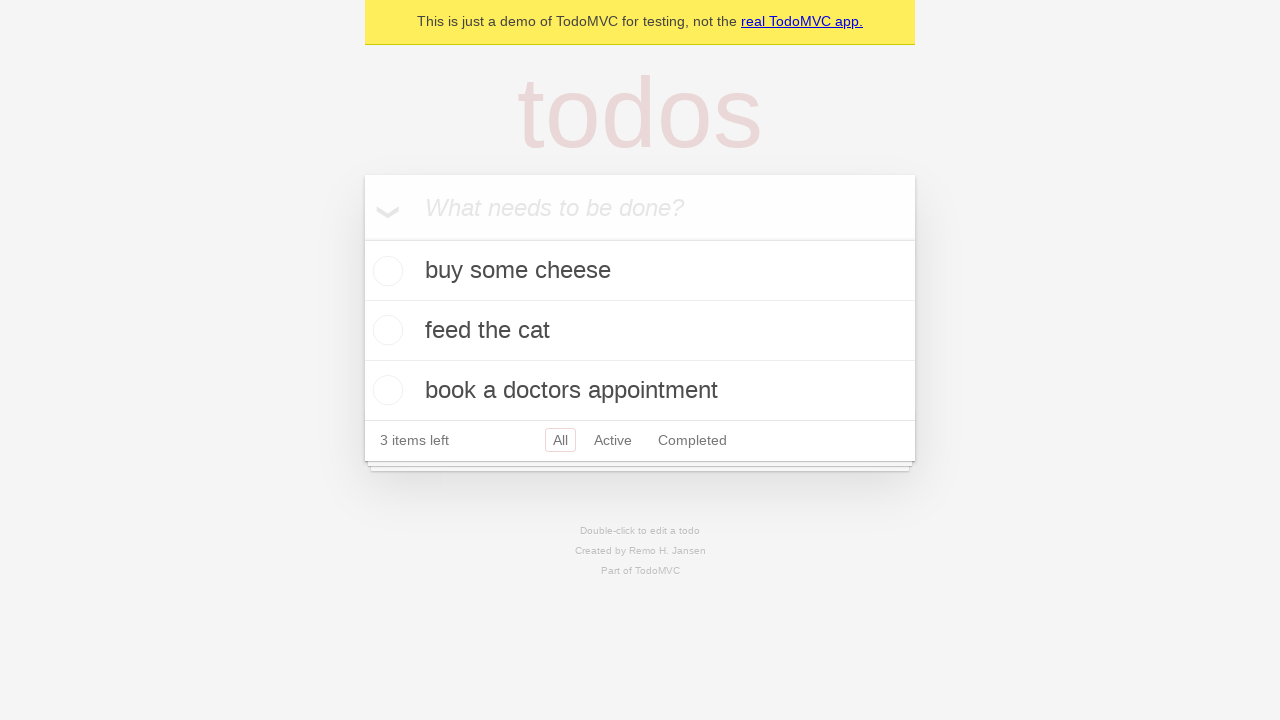

Double-clicked the second todo item to enter edit mode at (640, 331) on internal:testid=[data-testid="todo-item"s] >> nth=1
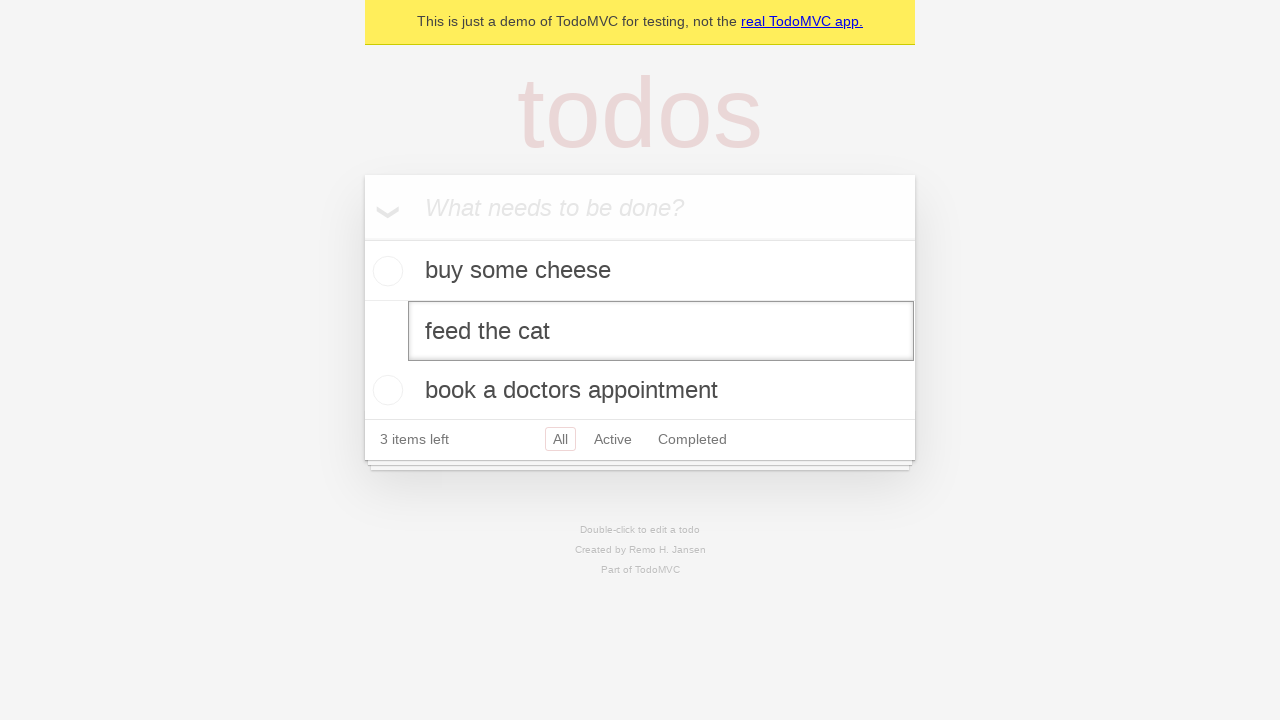

Cleared the todo item text by filling with empty string on internal:testid=[data-testid="todo-item"s] >> nth=1 >> internal:role=textbox[nam
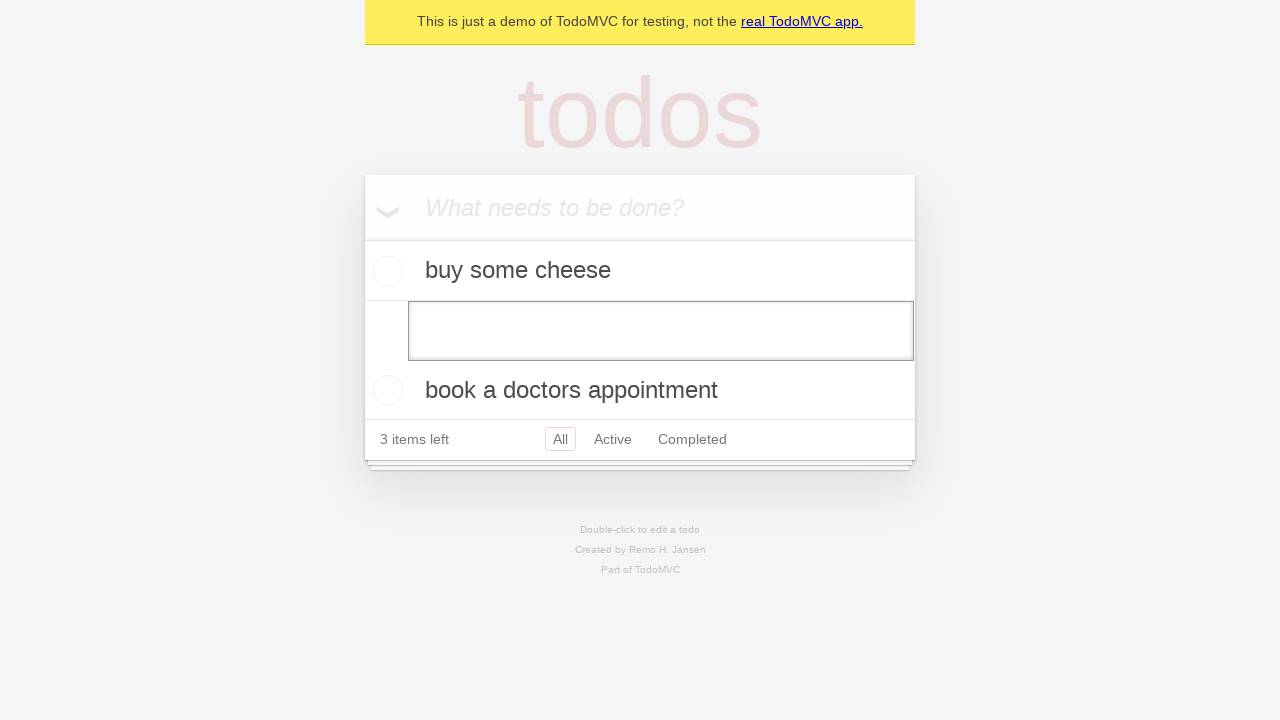

Pressed Enter to confirm deletion of the empty todo item on internal:testid=[data-testid="todo-item"s] >> nth=1 >> internal:role=textbox[nam
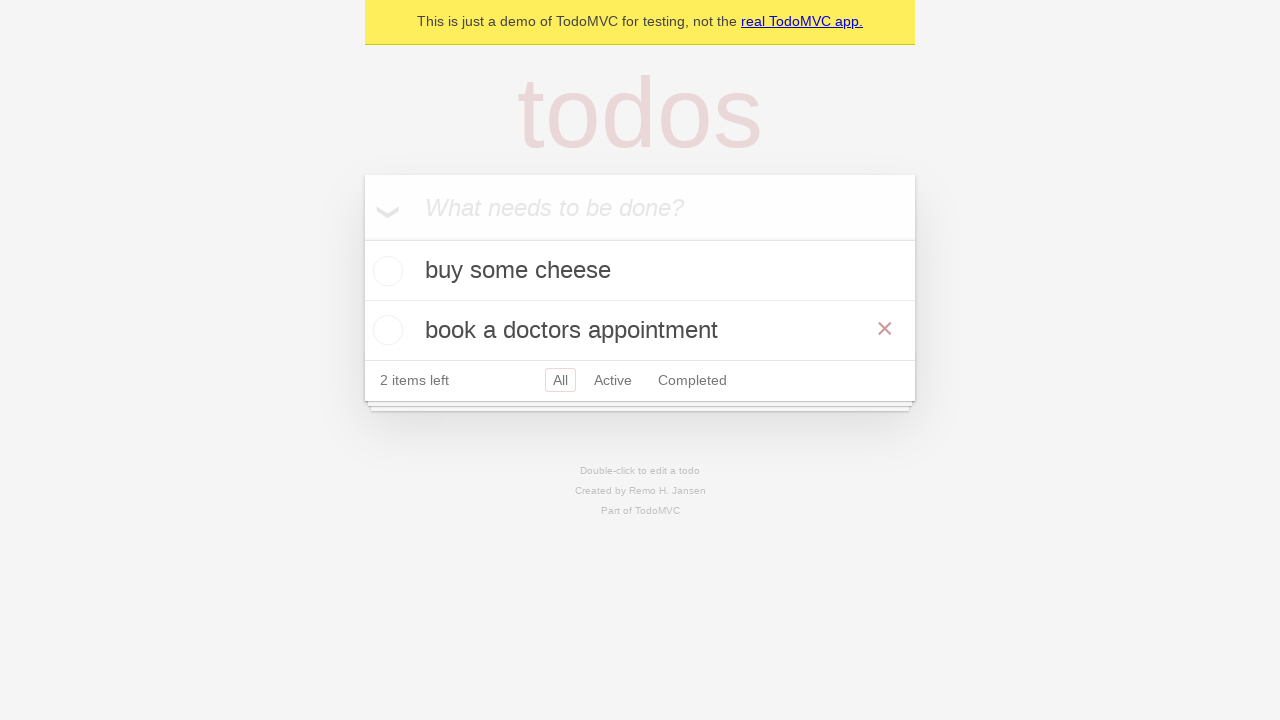

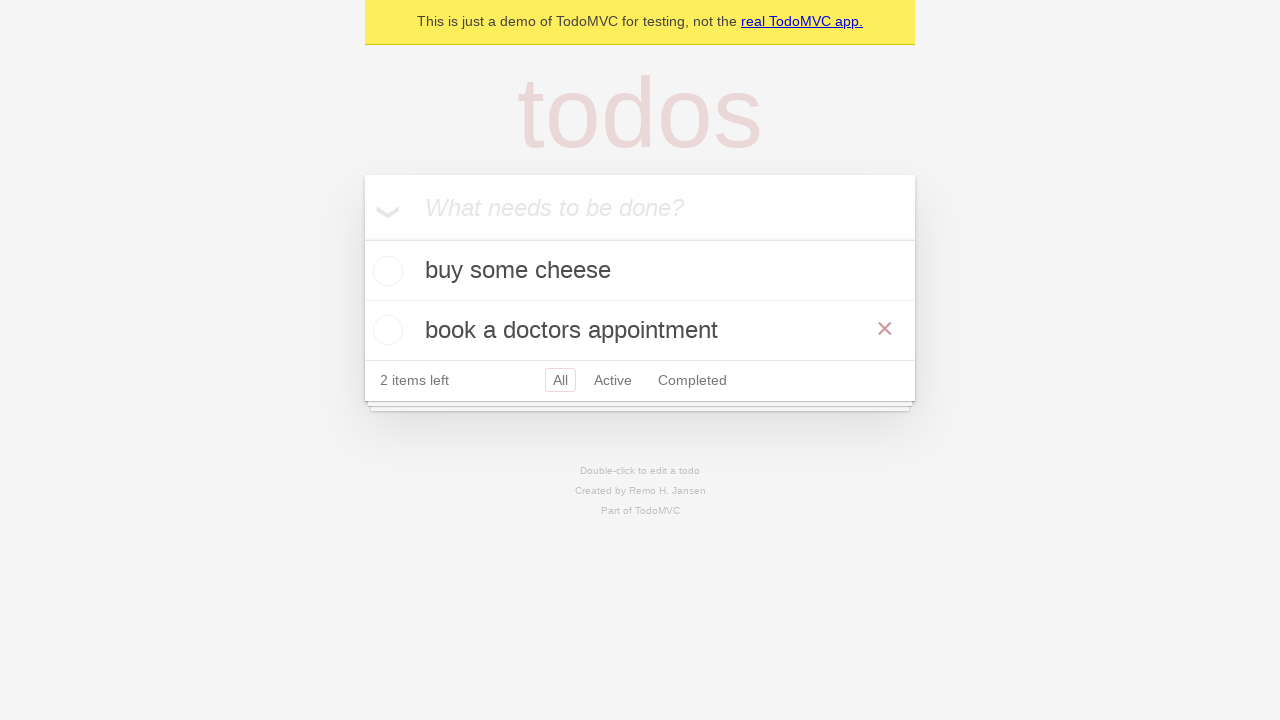